Tests basic browser navigation by visiting Apple's website, then navigating to Etsy, and using browser back functionality to return to Apple's page

Starting URL: https://www.apple.com/

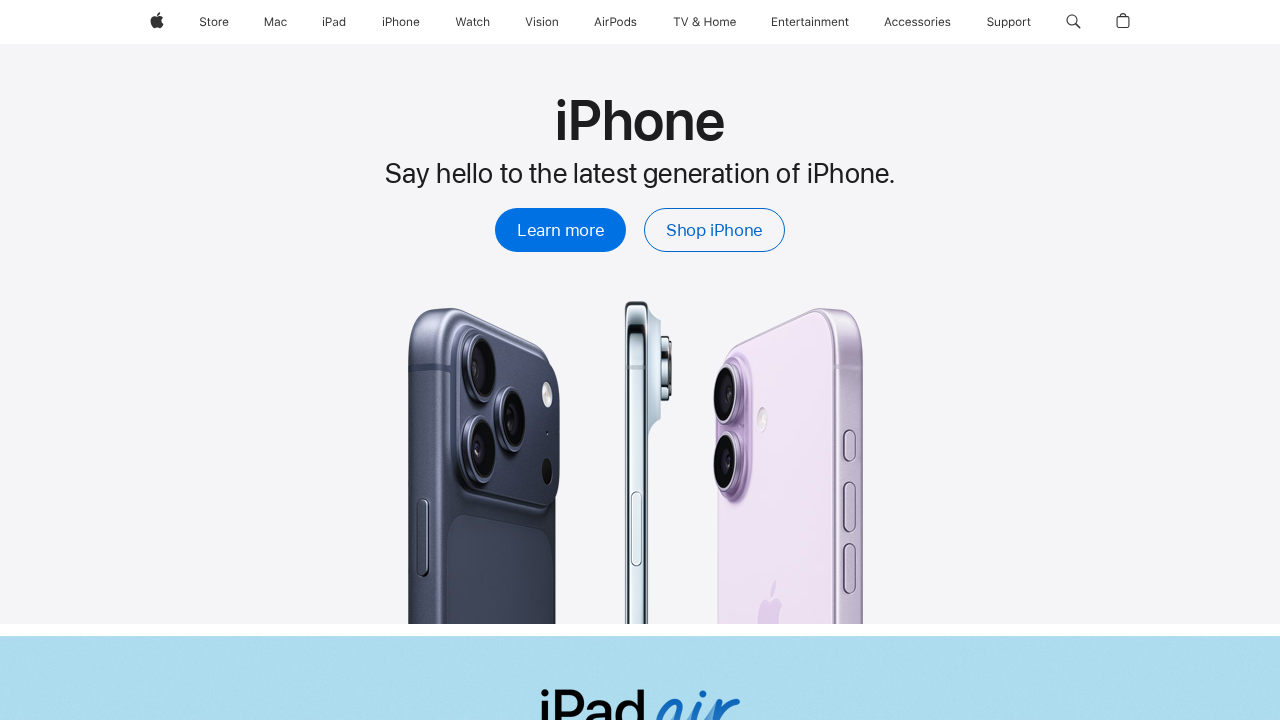

Apple homepage loaded
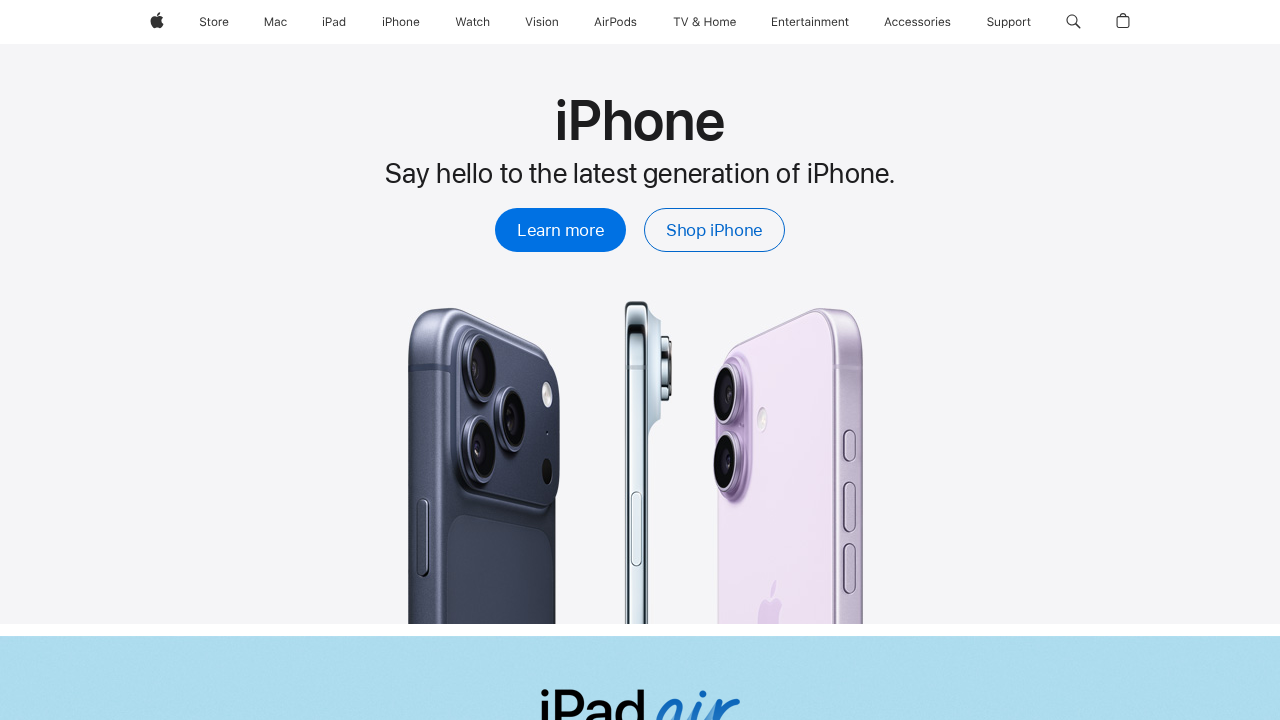

Navigated to Etsy website
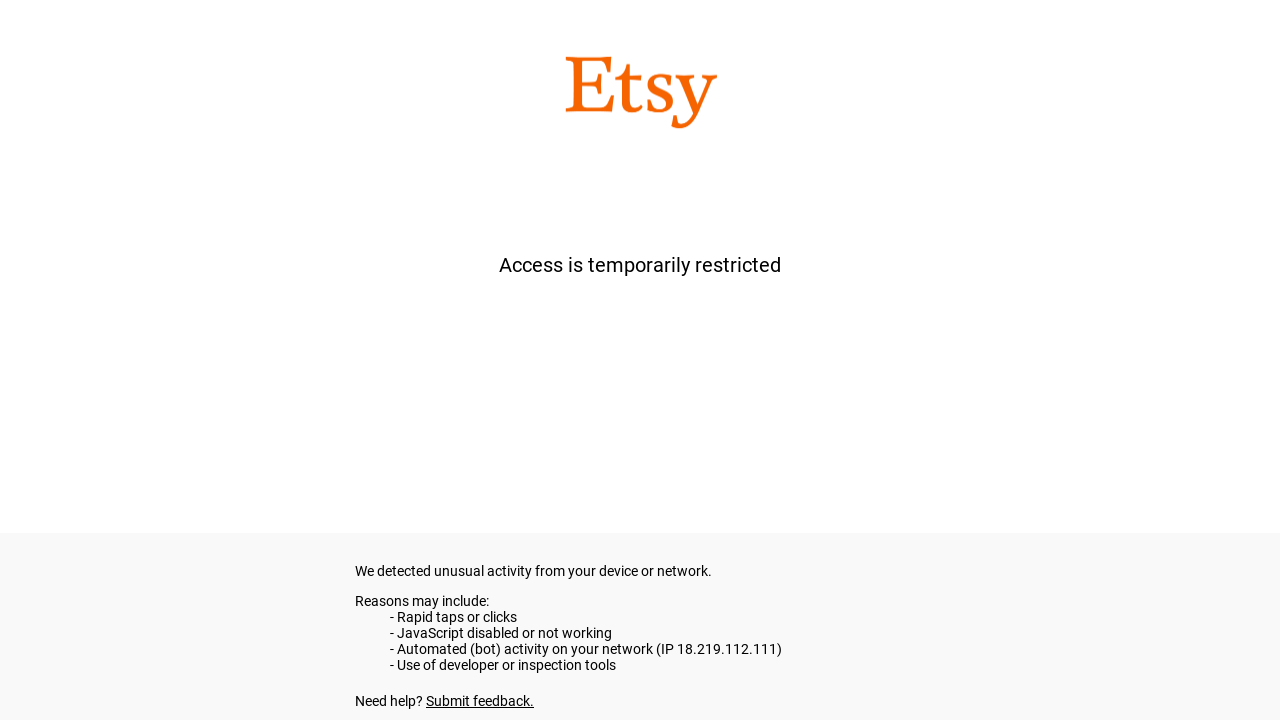

Etsy homepage fully loaded
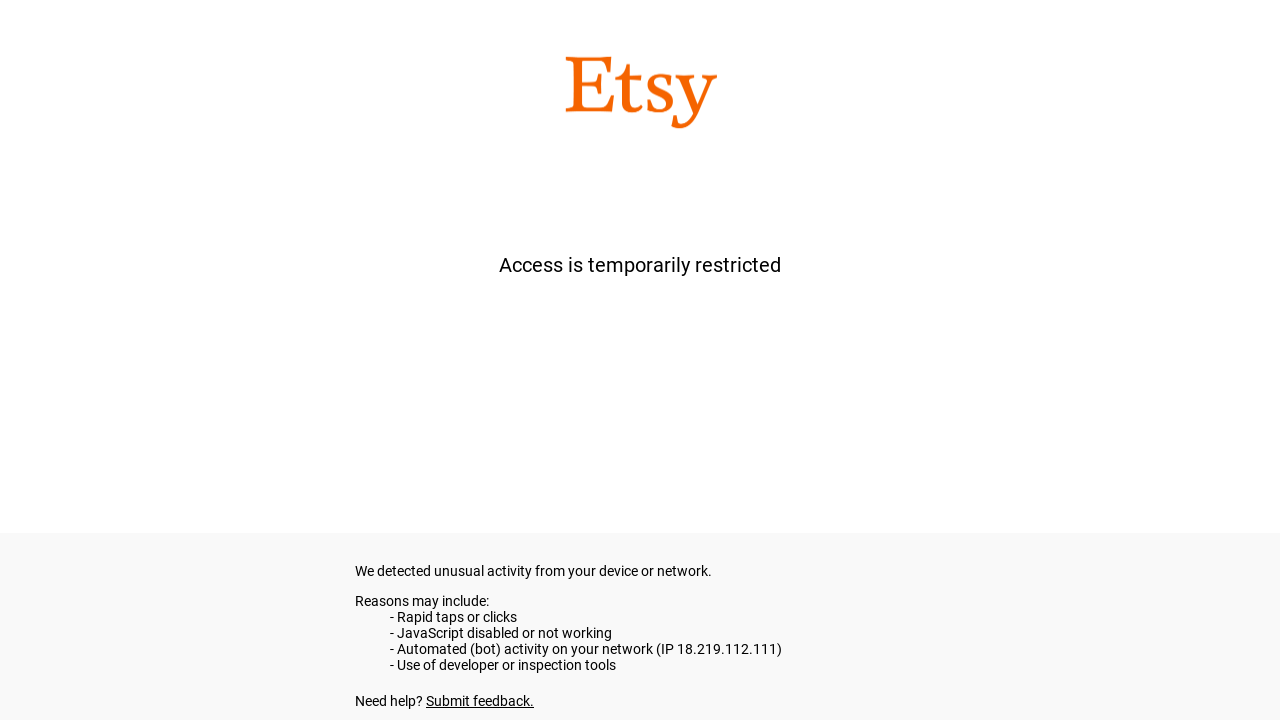

Used browser back button to navigate from Etsy
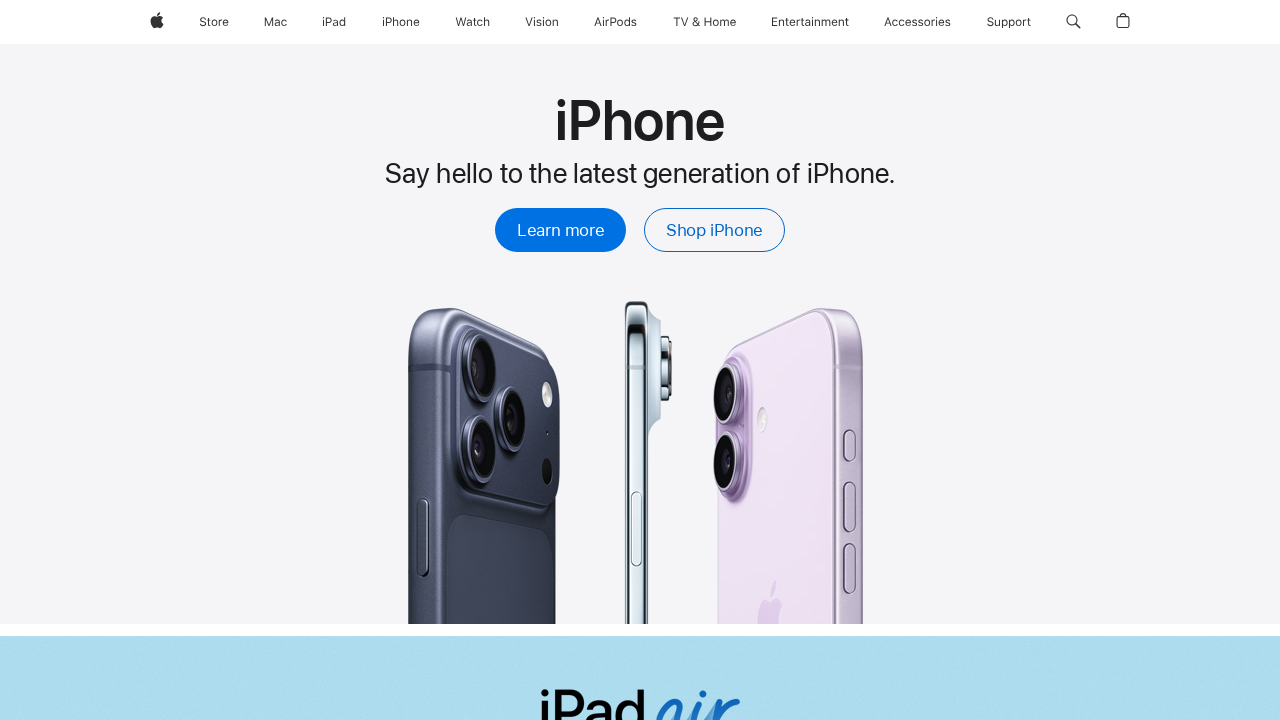

Apple homepage reloaded after navigating back
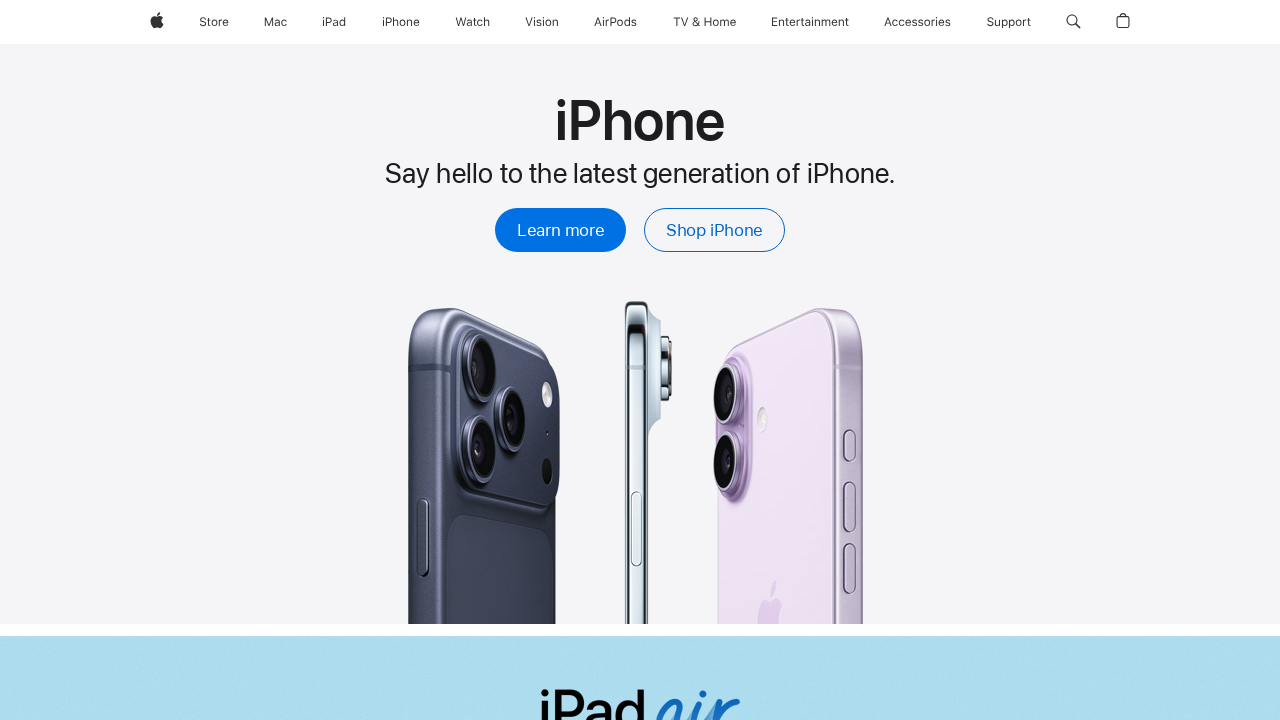

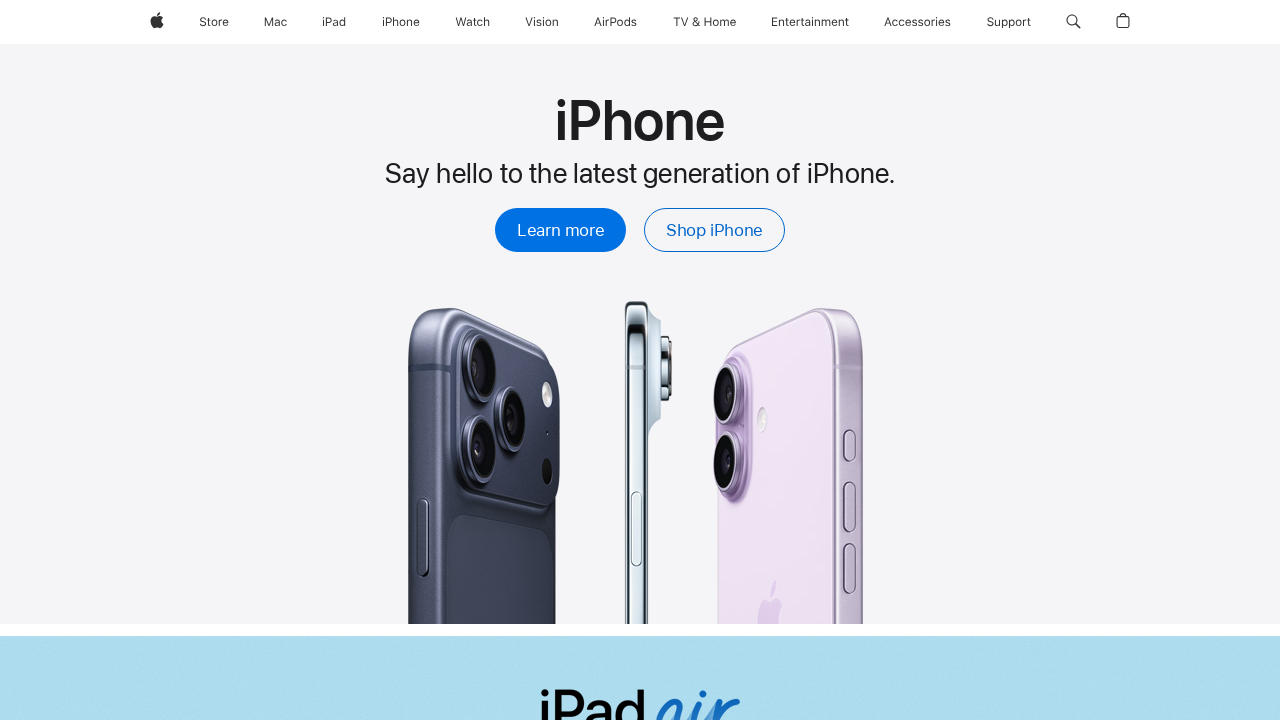